Tests search functionality by searching for "shoes" and verifying that search results are returned

Starting URL: https://www.testotomasyonu.com

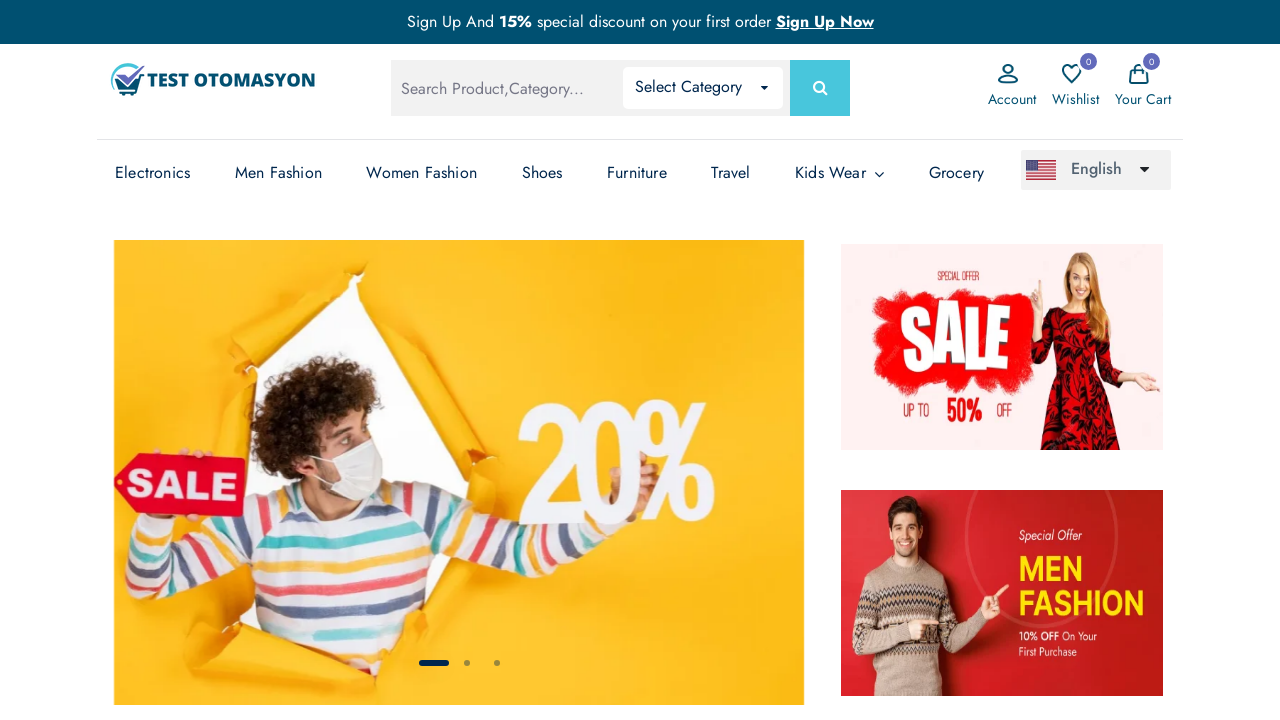

Filled search box with 'shoes' on #global-search
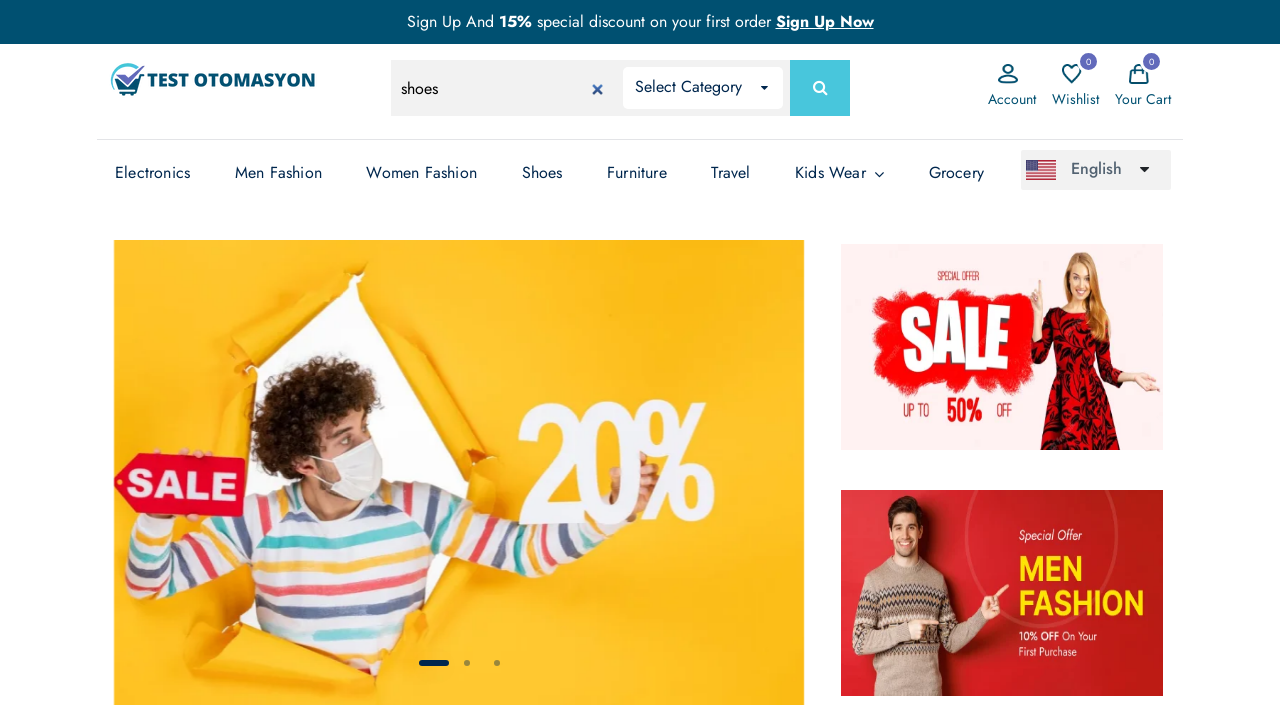

Pressed Enter to submit search for 'shoes' on #global-search
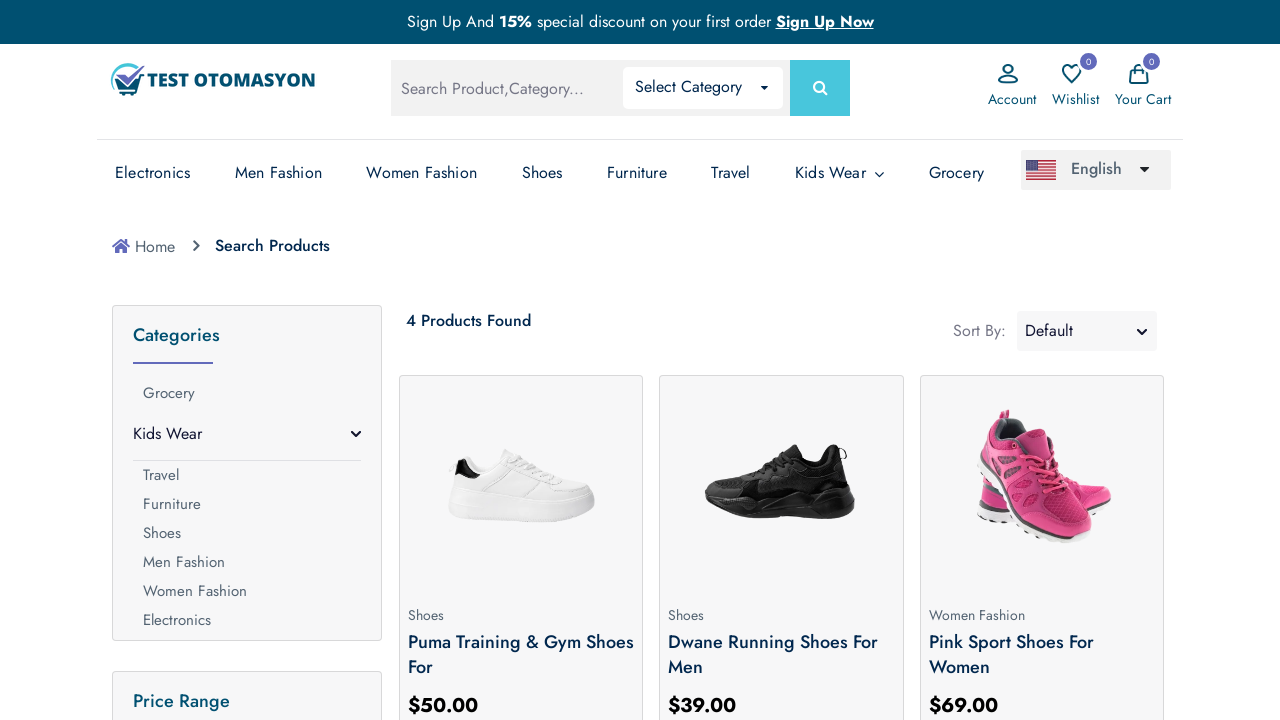

Search results loaded successfully
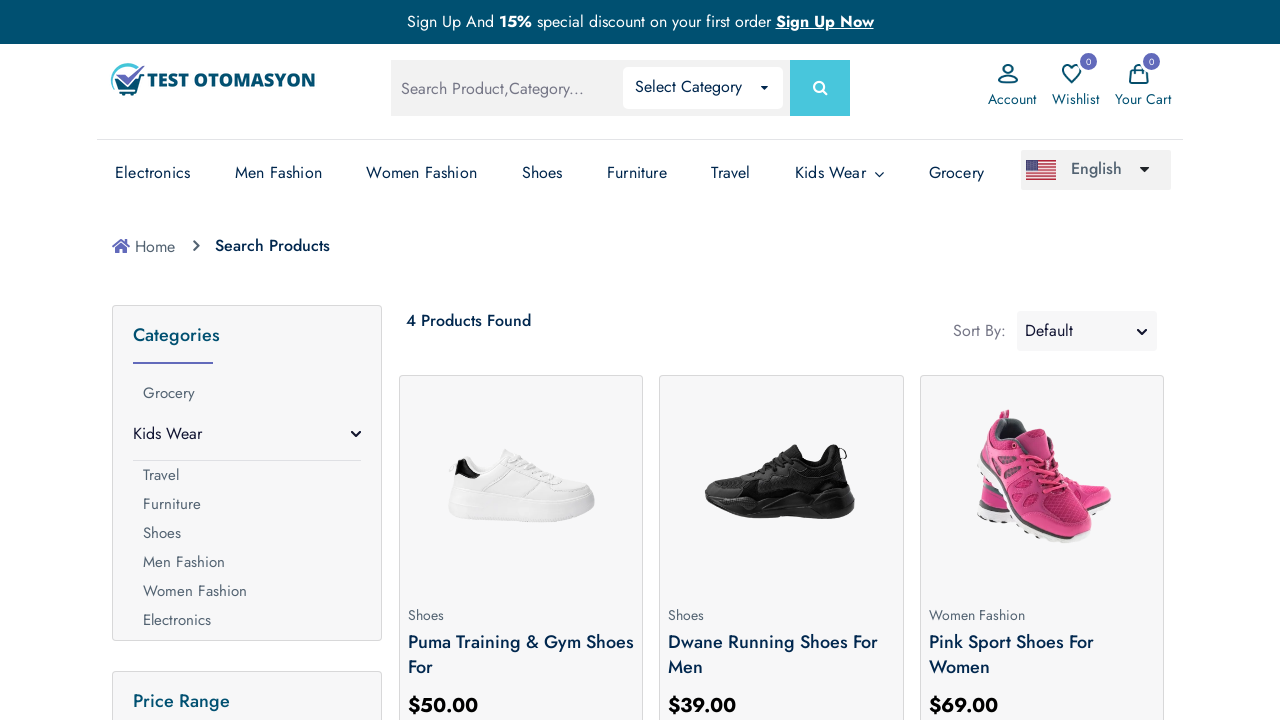

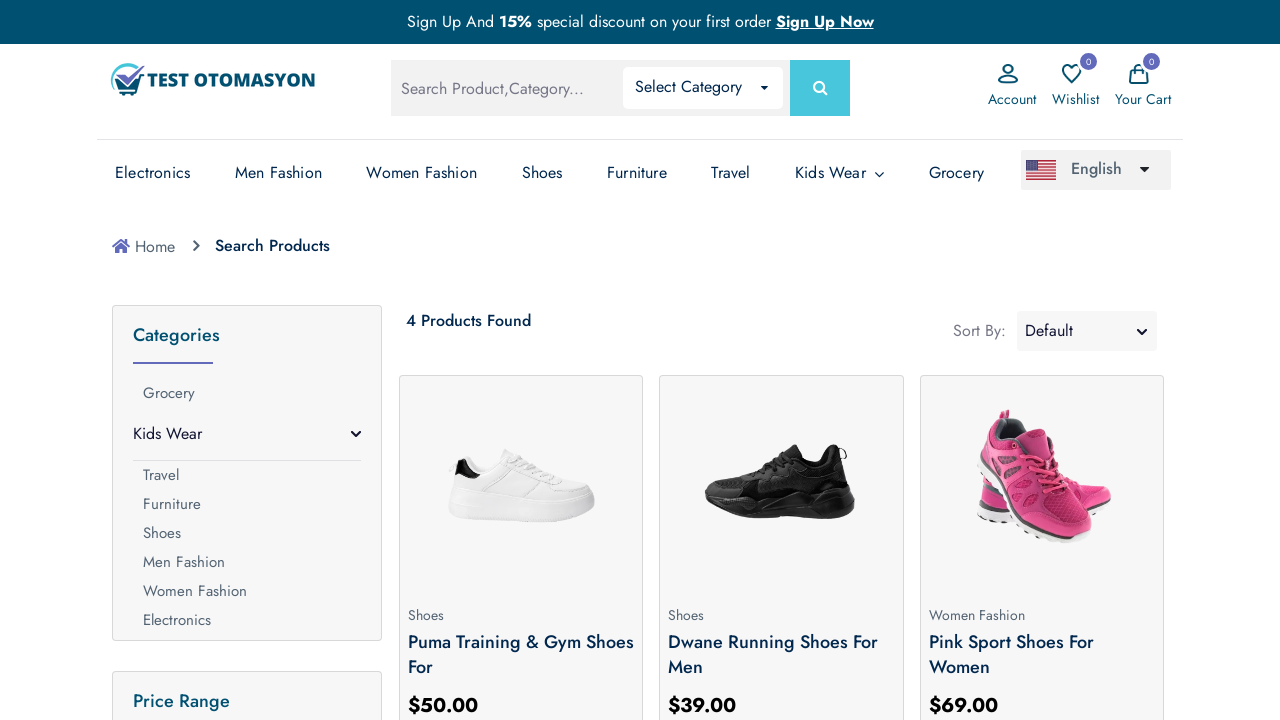